Tests geolocation functionality by clicking the get-coordinates button and waiting for the coordinates element to become visible on the page.

Starting URL: https://bonigarcia.dev/selenium-webdriver-java/geolocation.html

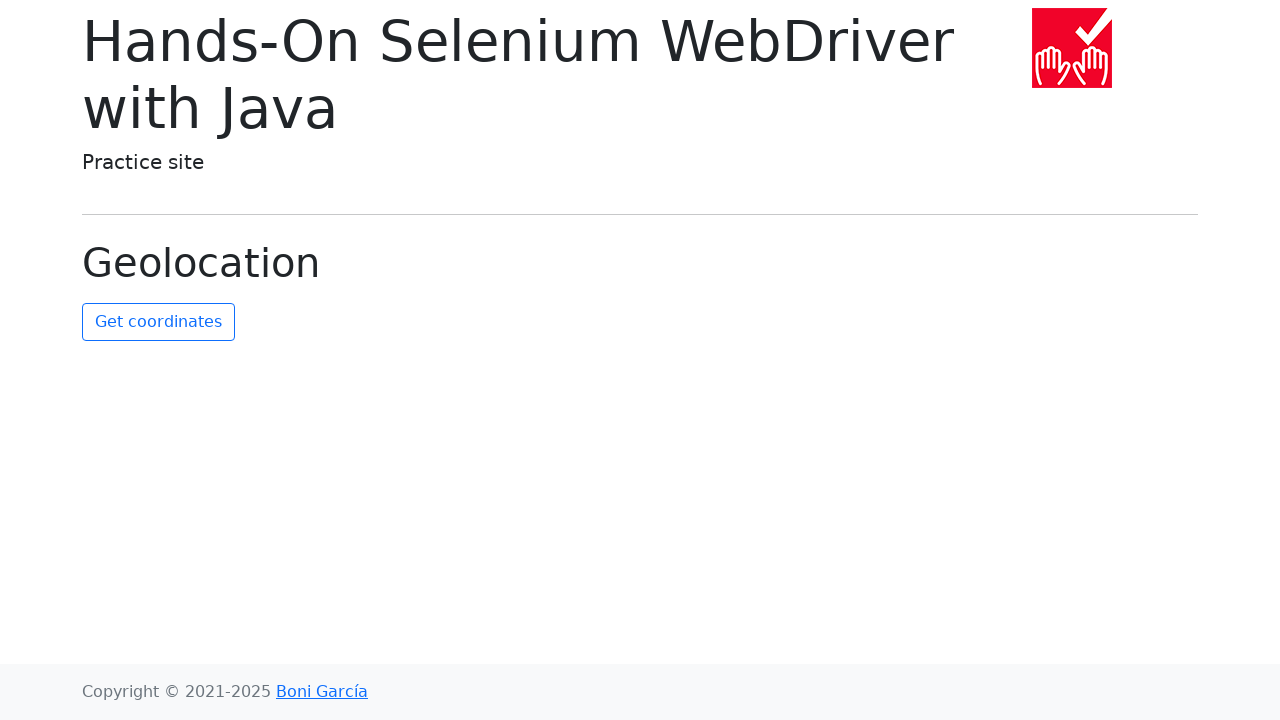

Granted geolocation permission to context
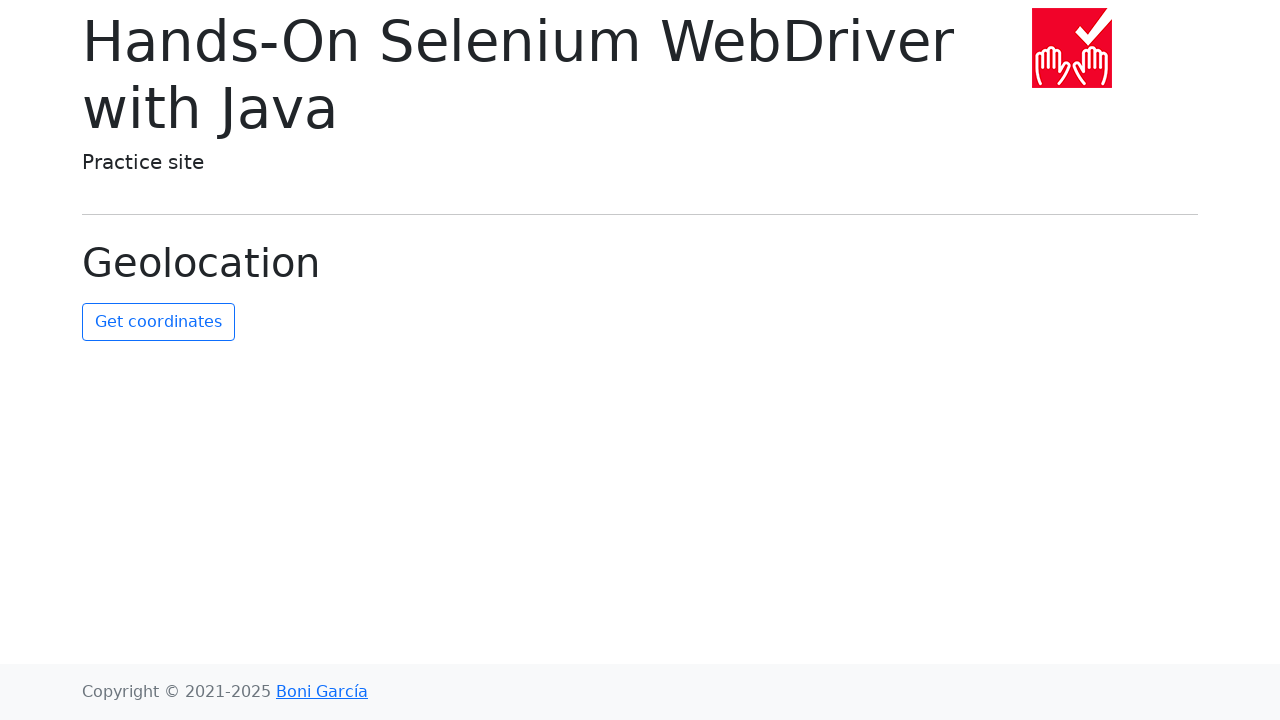

Set mock geolocation to coordinates (40.7128, -74.0060)
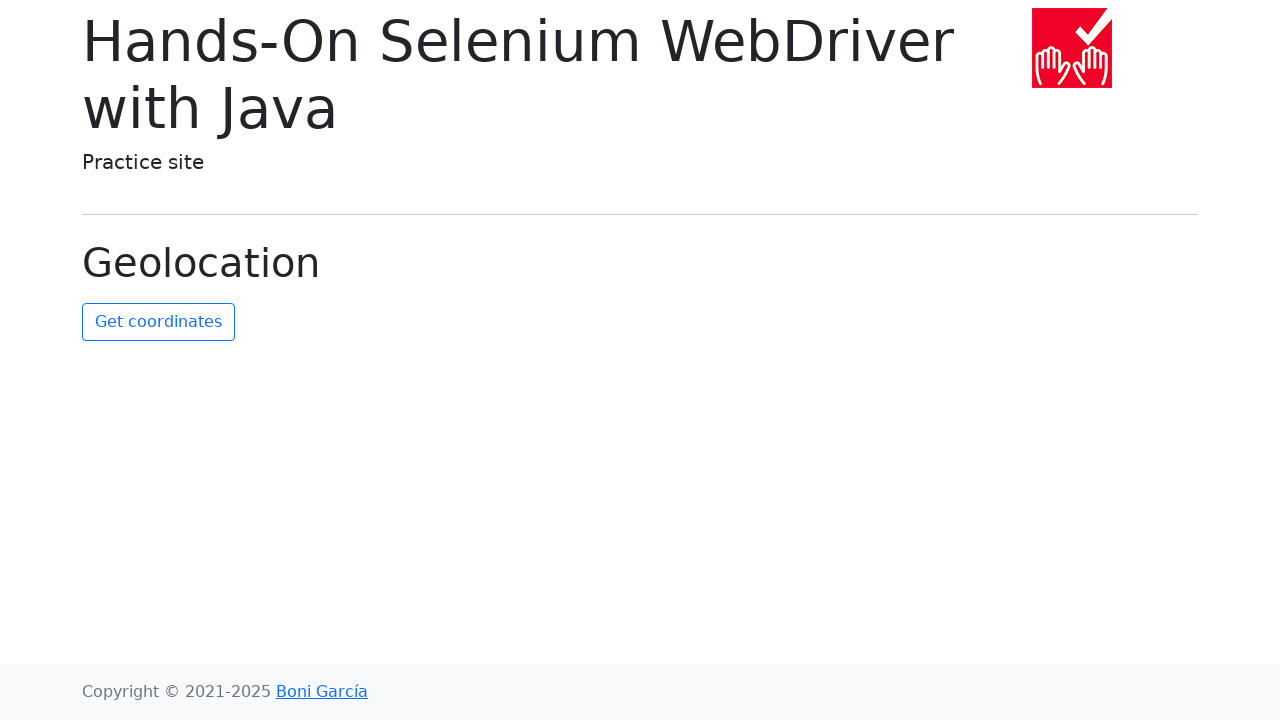

Clicked the get-coordinates button at (158, 322) on #get-coordinates
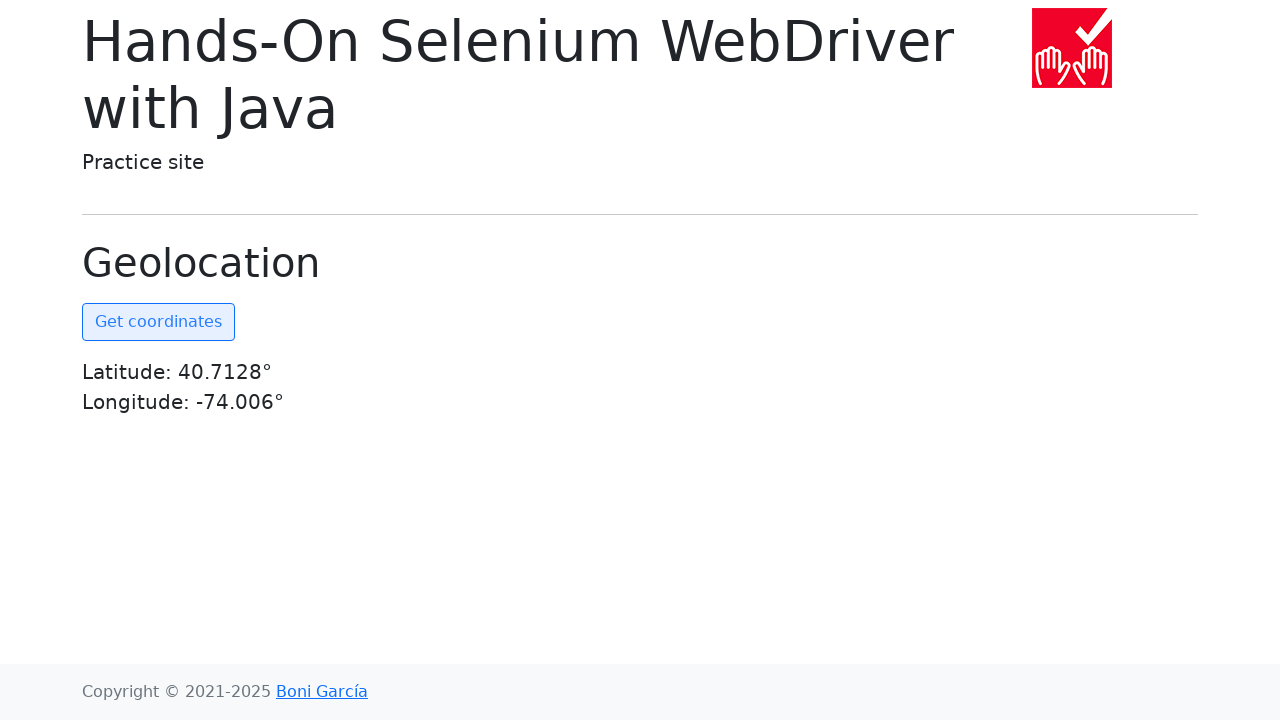

Coordinates element became visible on the page
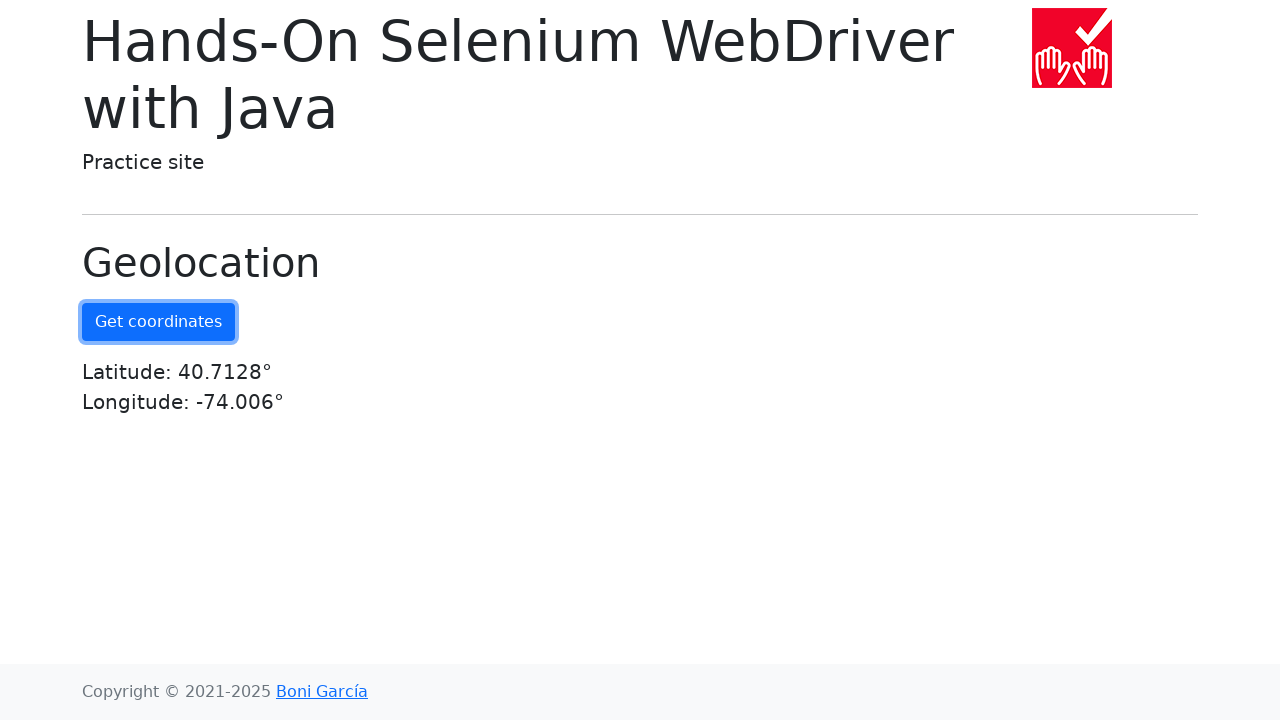

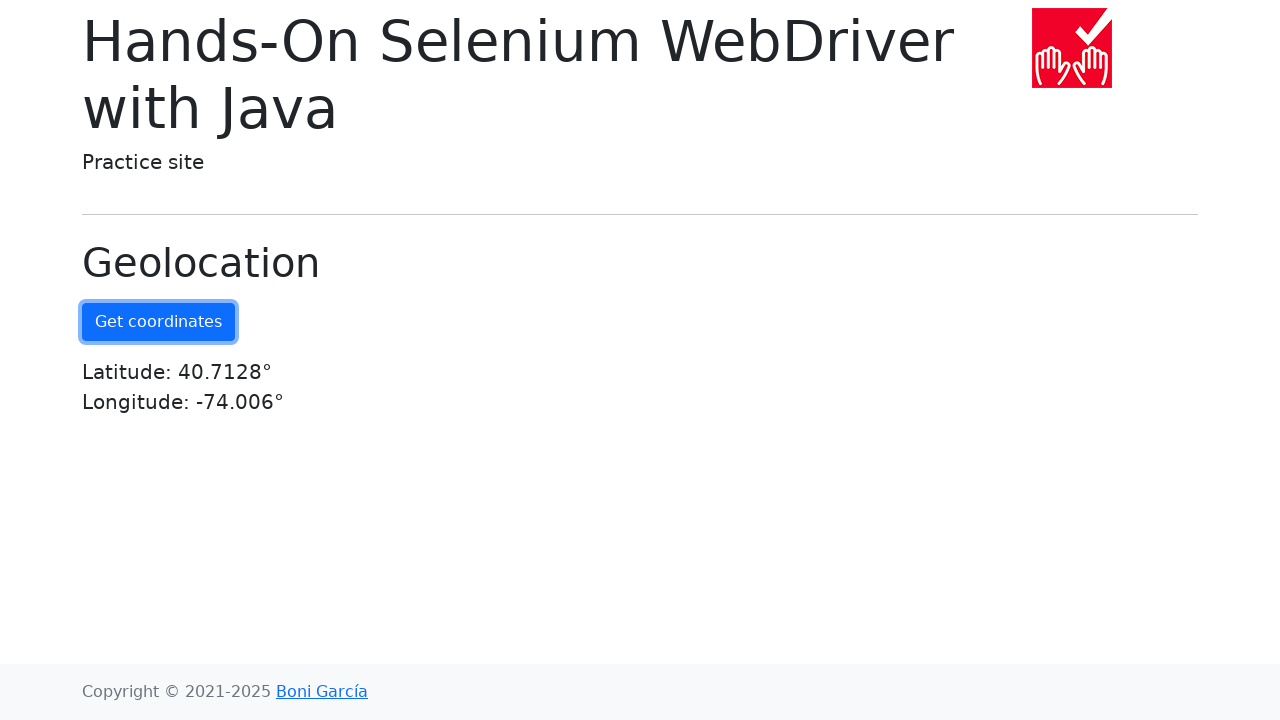